Tests adding todo items to the list by filling the input field and pressing Enter, verifying items appear in the list

Starting URL: https://demo.playwright.dev/todomvc

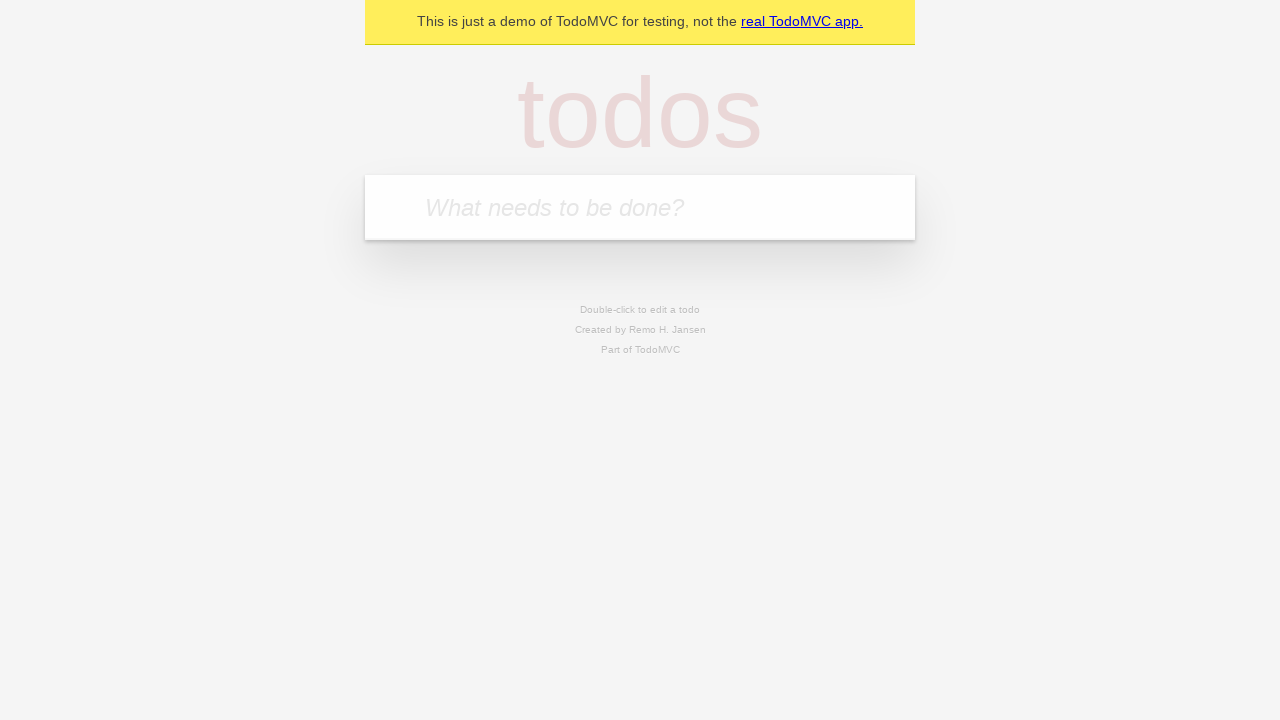

Filled todo input field with 'buy some cheese' on internal:attr=[placeholder="What needs to be done?"i]
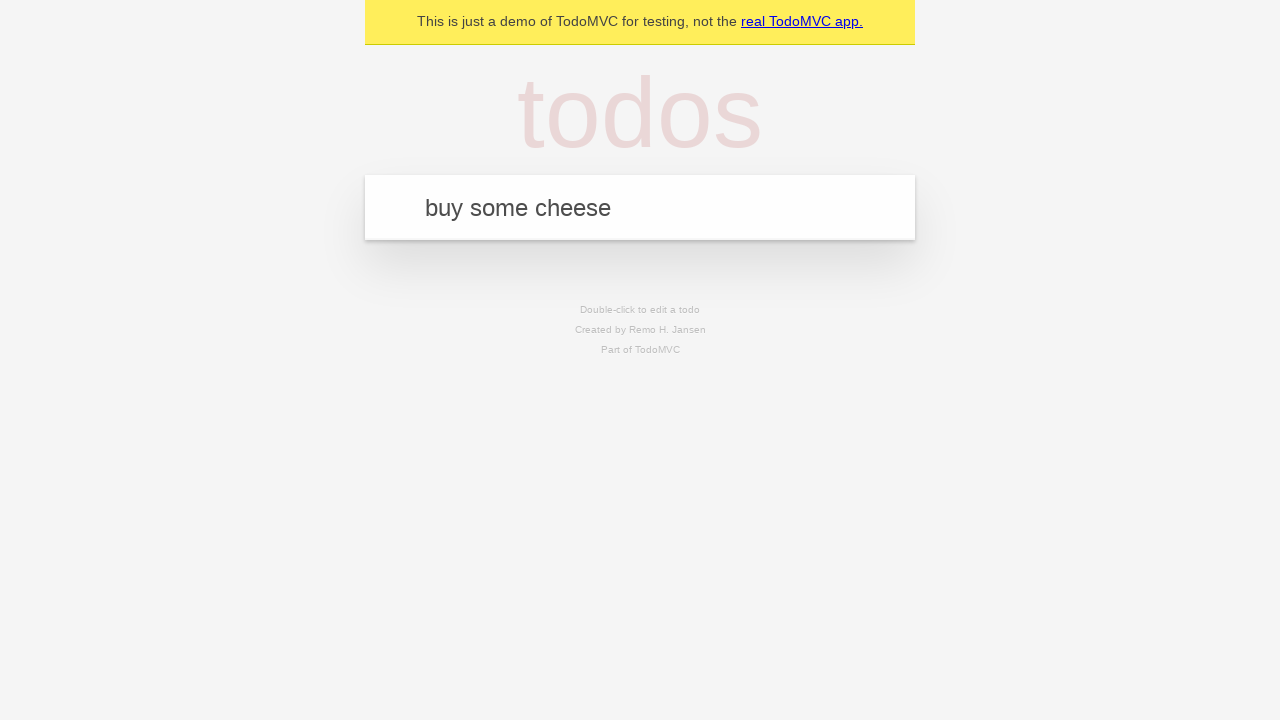

Pressed Enter to add first todo item on internal:attr=[placeholder="What needs to be done?"i]
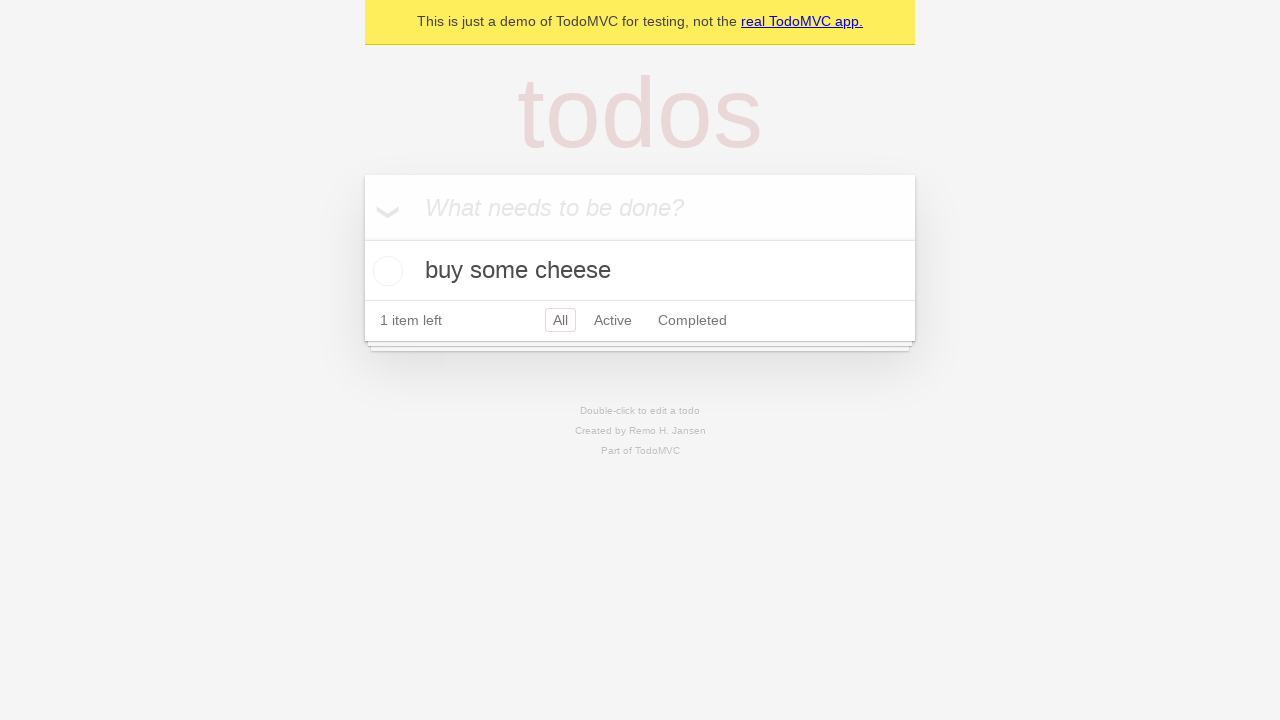

First todo item appeared in the list
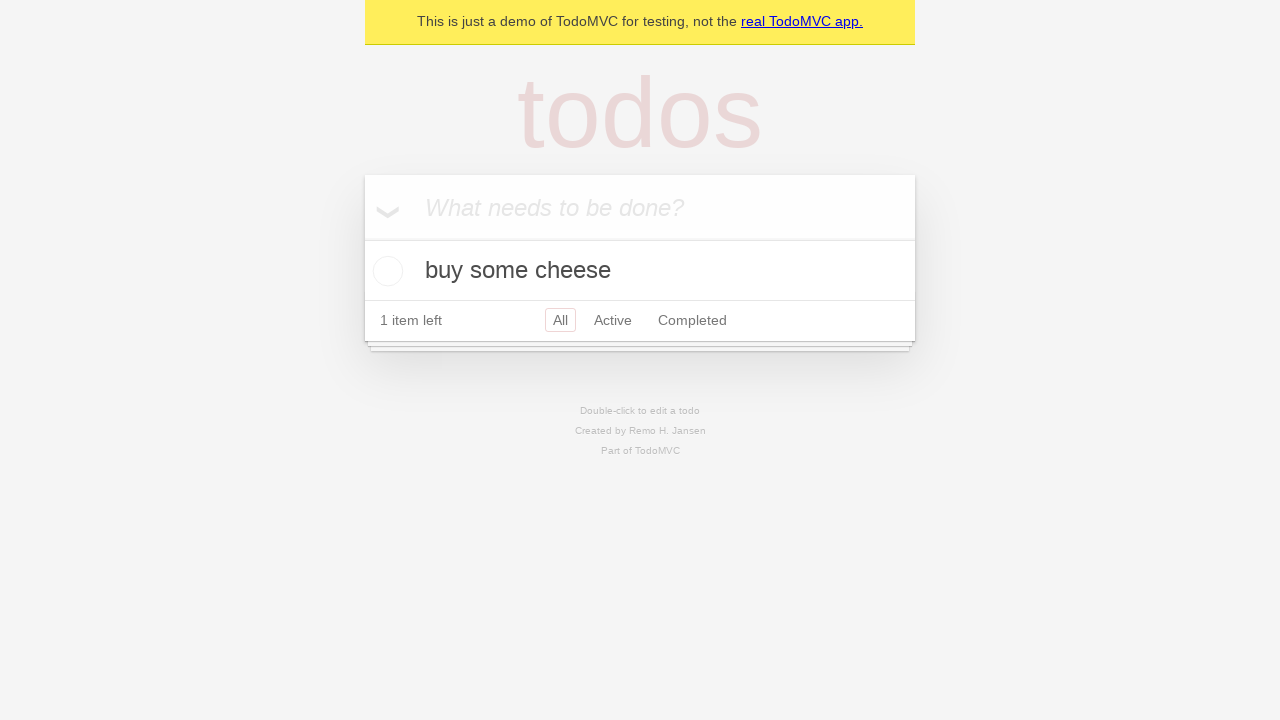

Filled todo input field with 'feed the cat' on internal:attr=[placeholder="What needs to be done?"i]
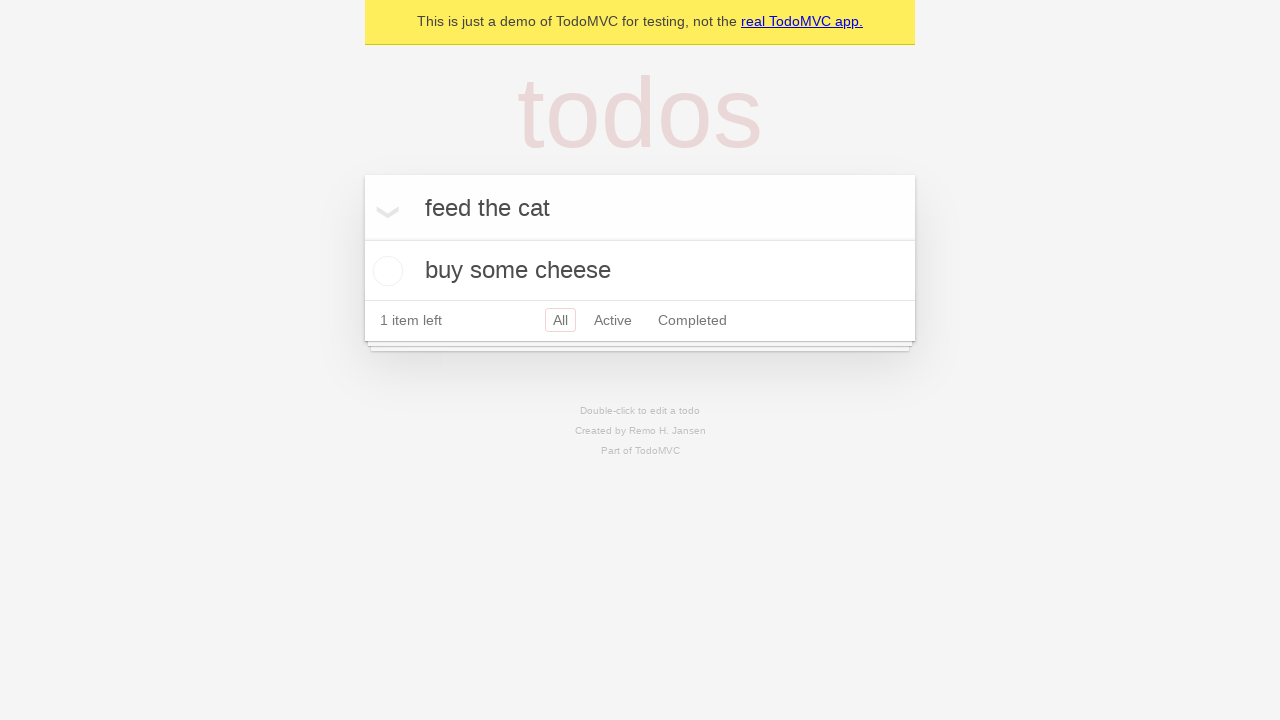

Pressed Enter to add second todo item on internal:attr=[placeholder="What needs to be done?"i]
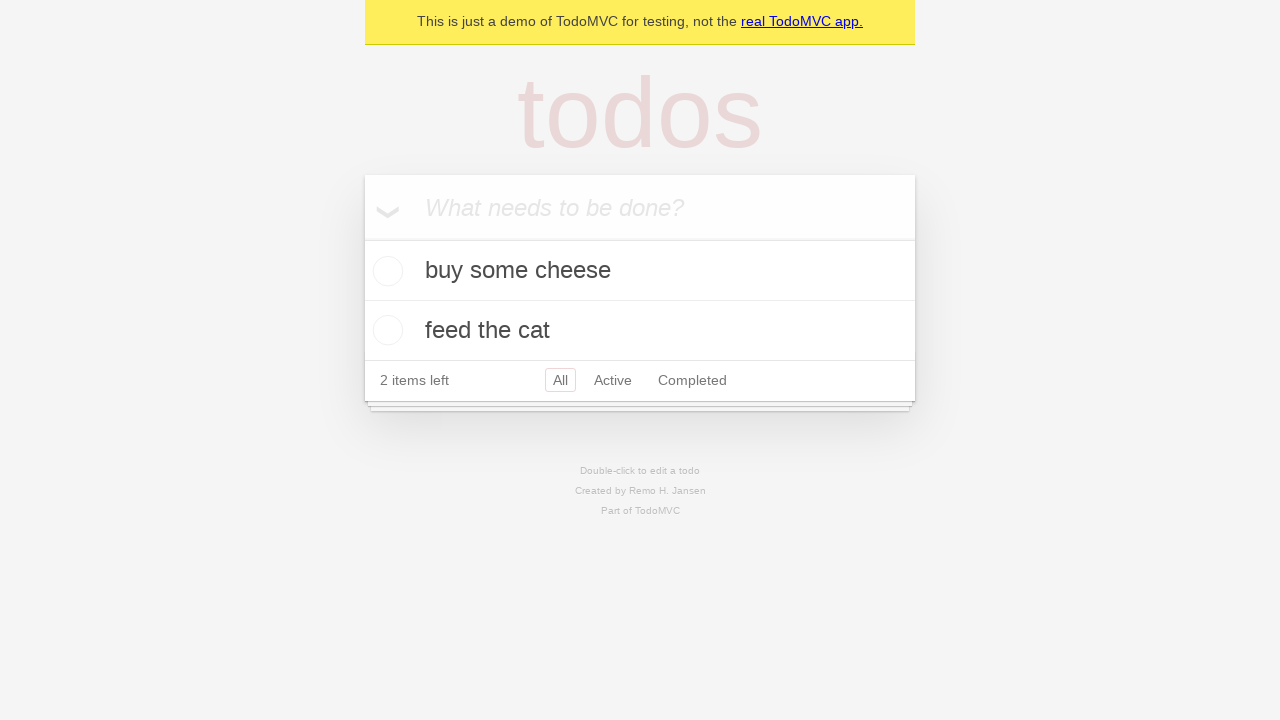

Second todo item appeared in the list, both todos now visible
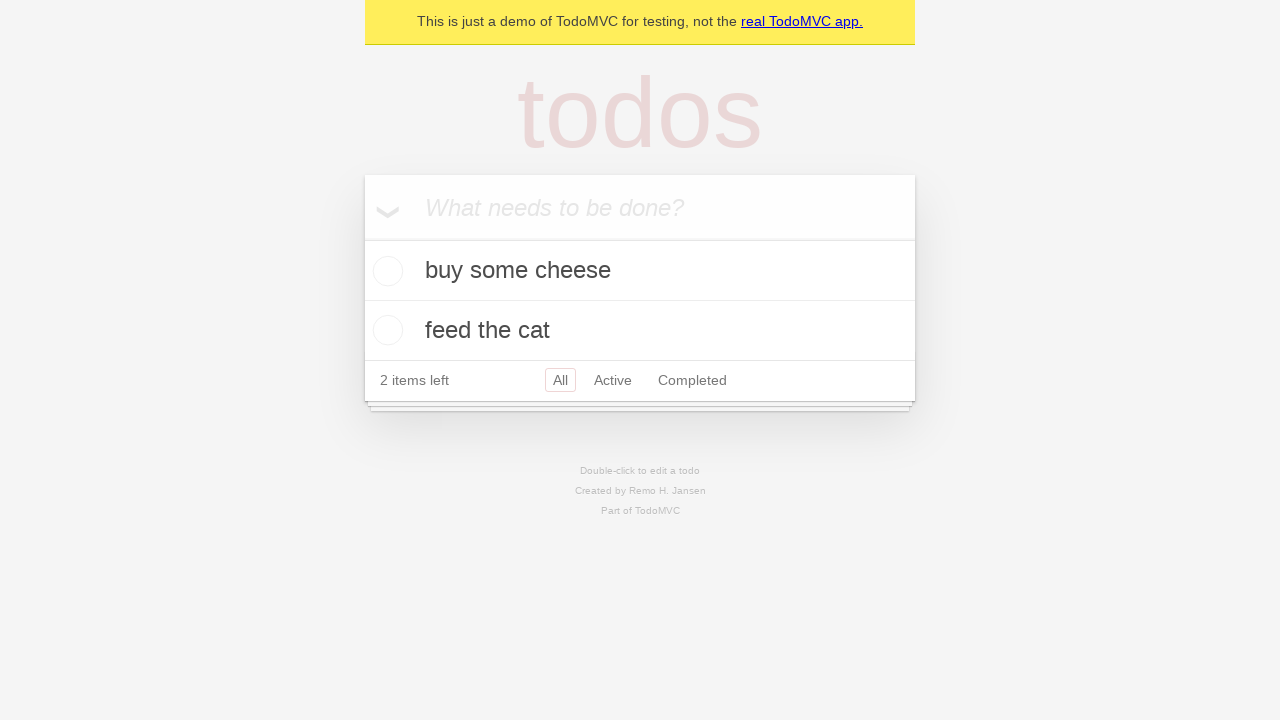

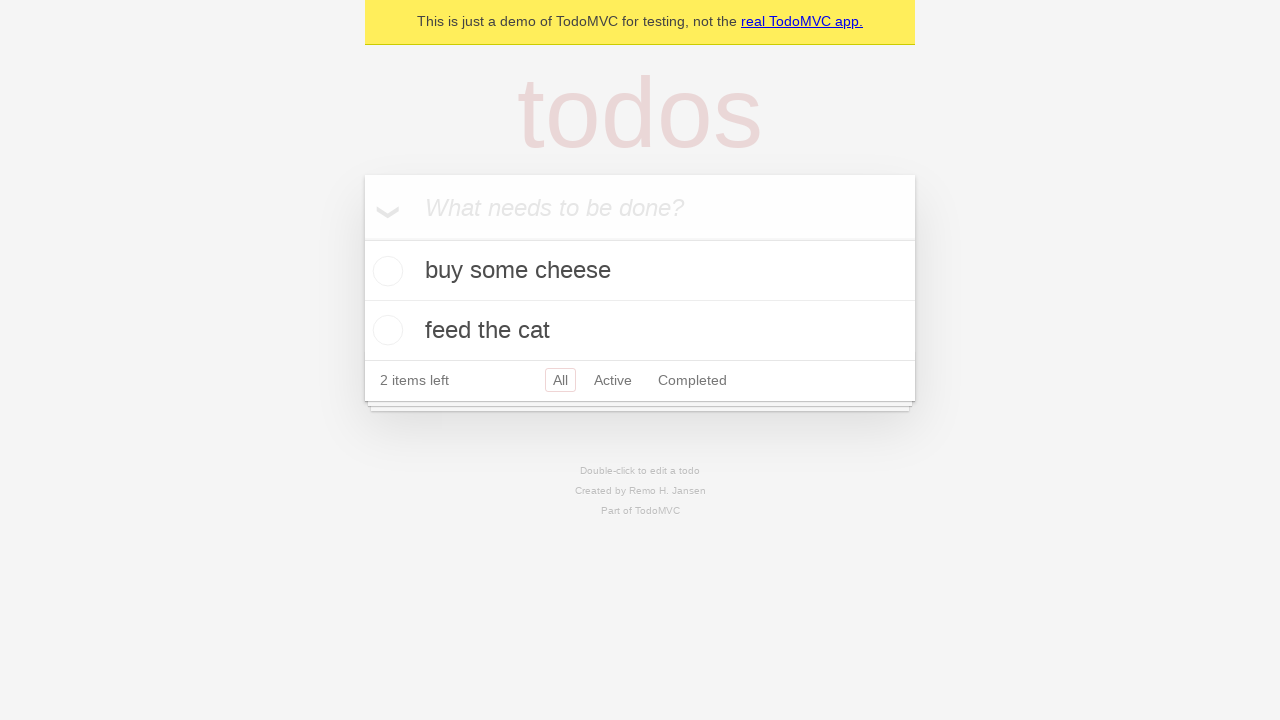